Tests page scrolling by scrolling the footer into view and verifying scroll position changes

Starting URL: https://webdriver.io/

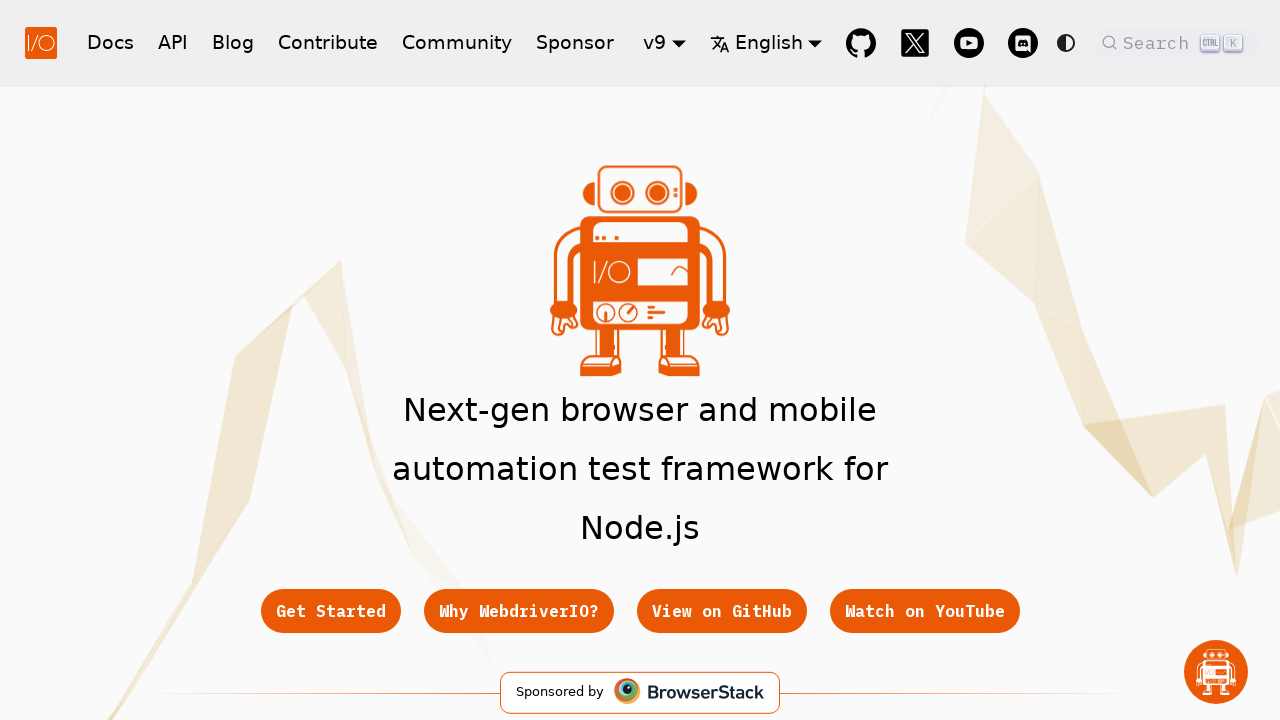

Retrieved initial scroll position
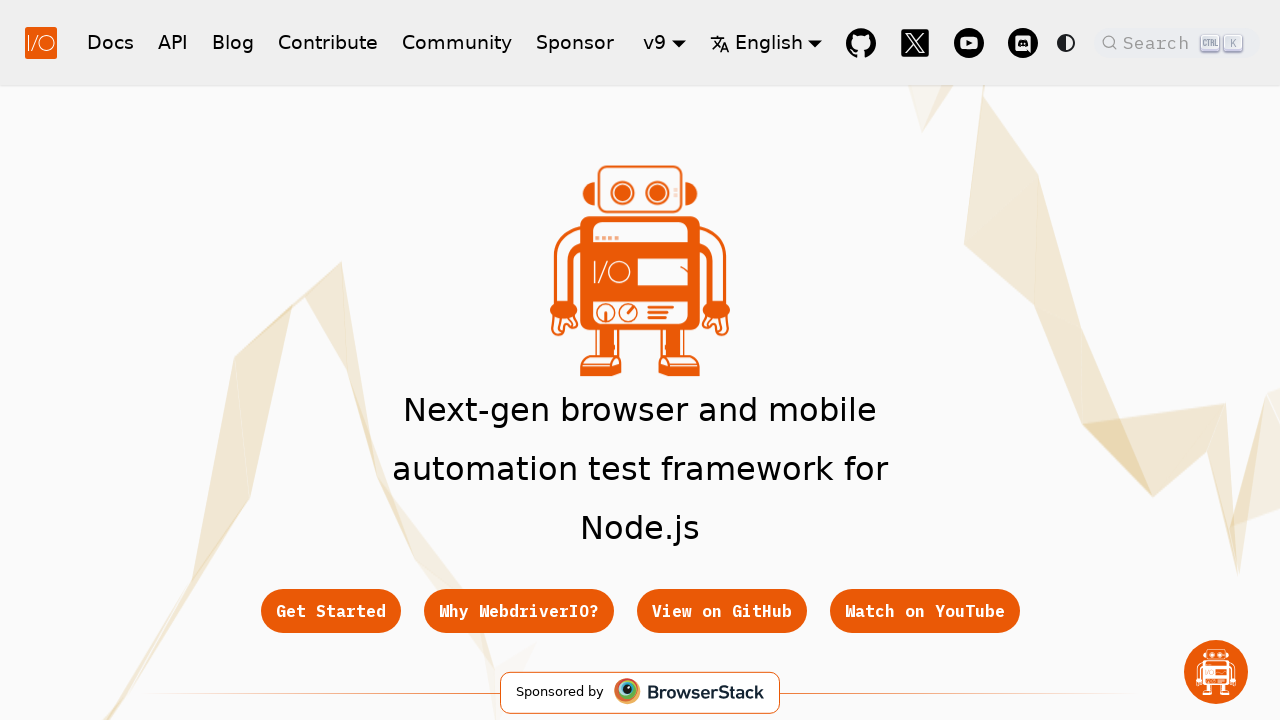

Verified initial scroll position is at top (0,0)
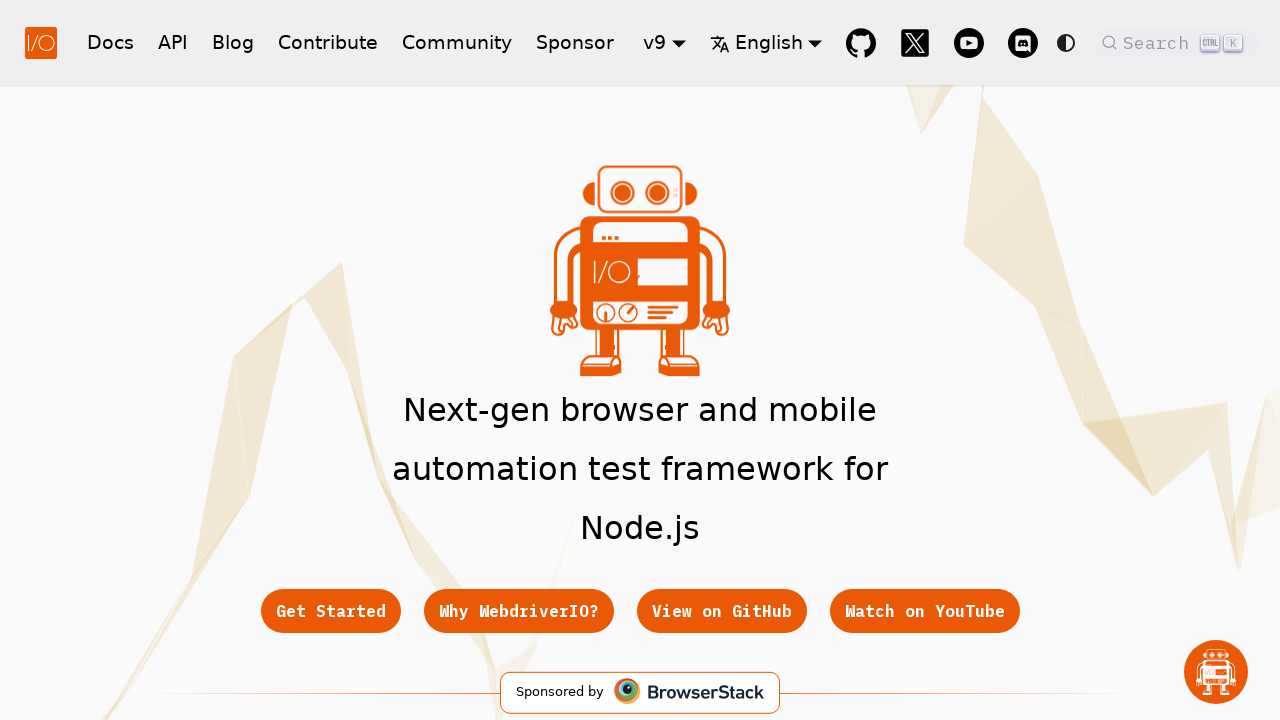

Scrolled footer into view
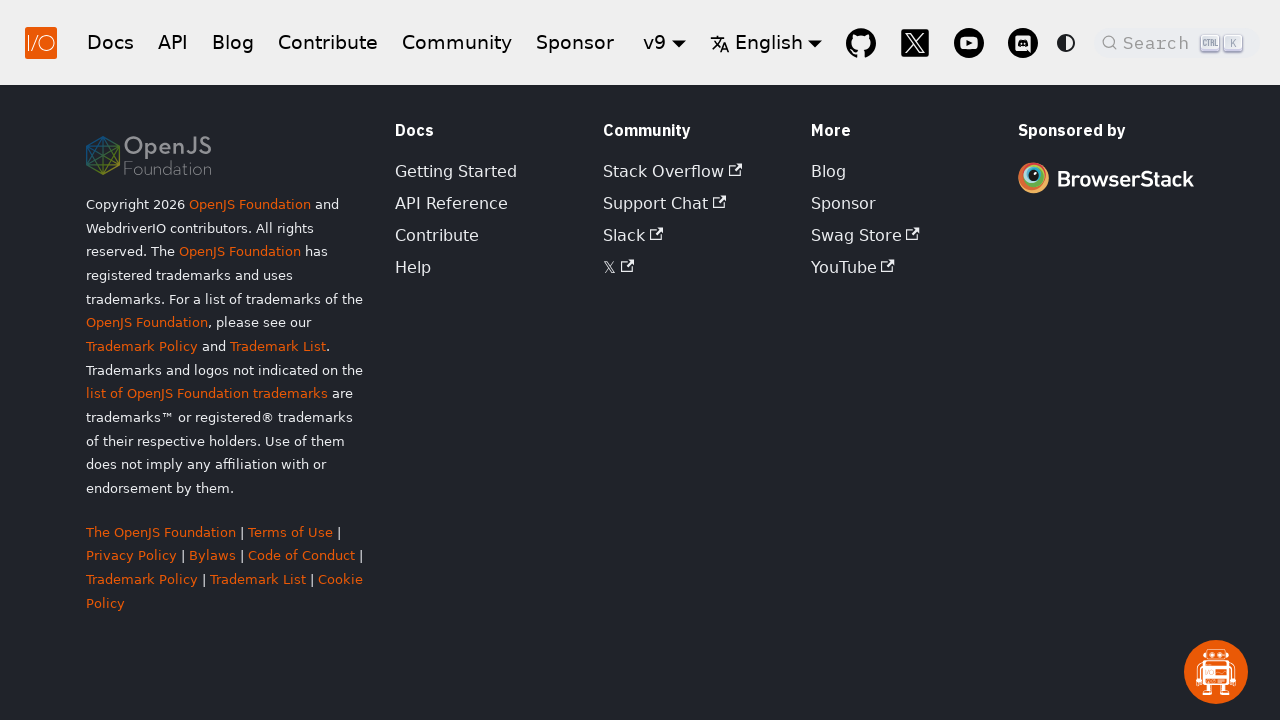

Retrieved scroll position after scrolling footer into view
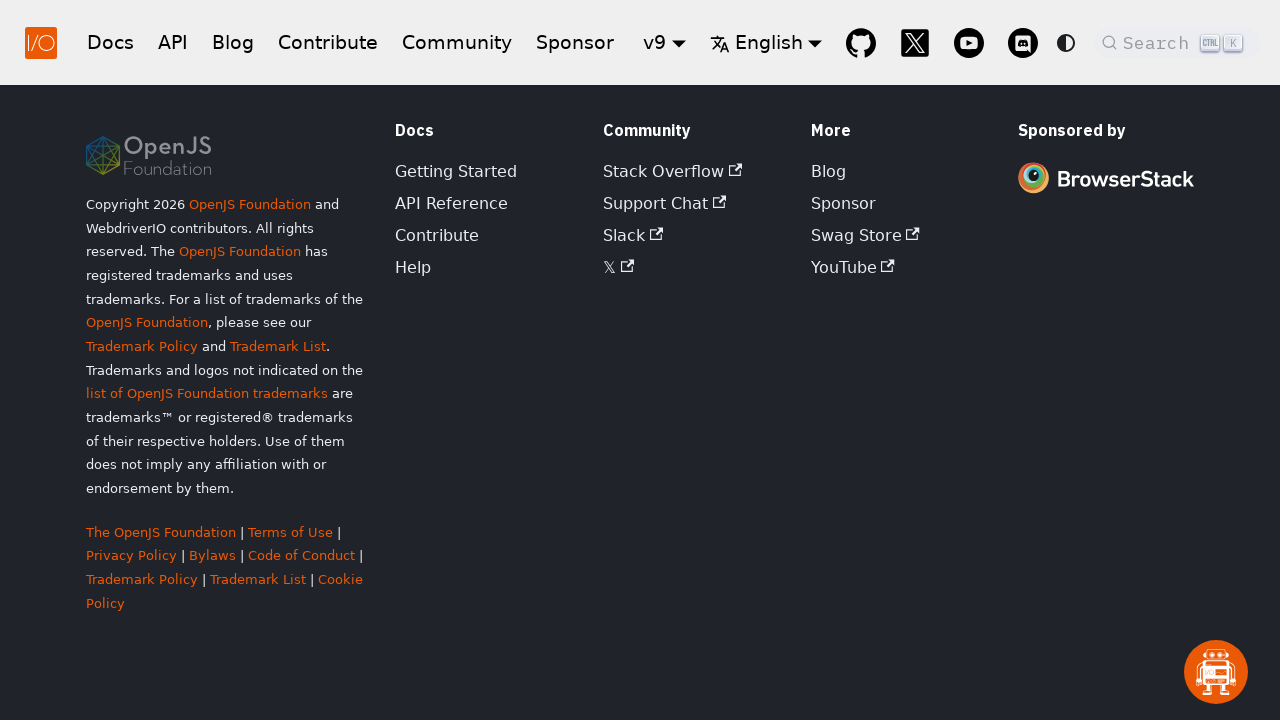

Verified vertical scroll position changed to greater than 100 pixels
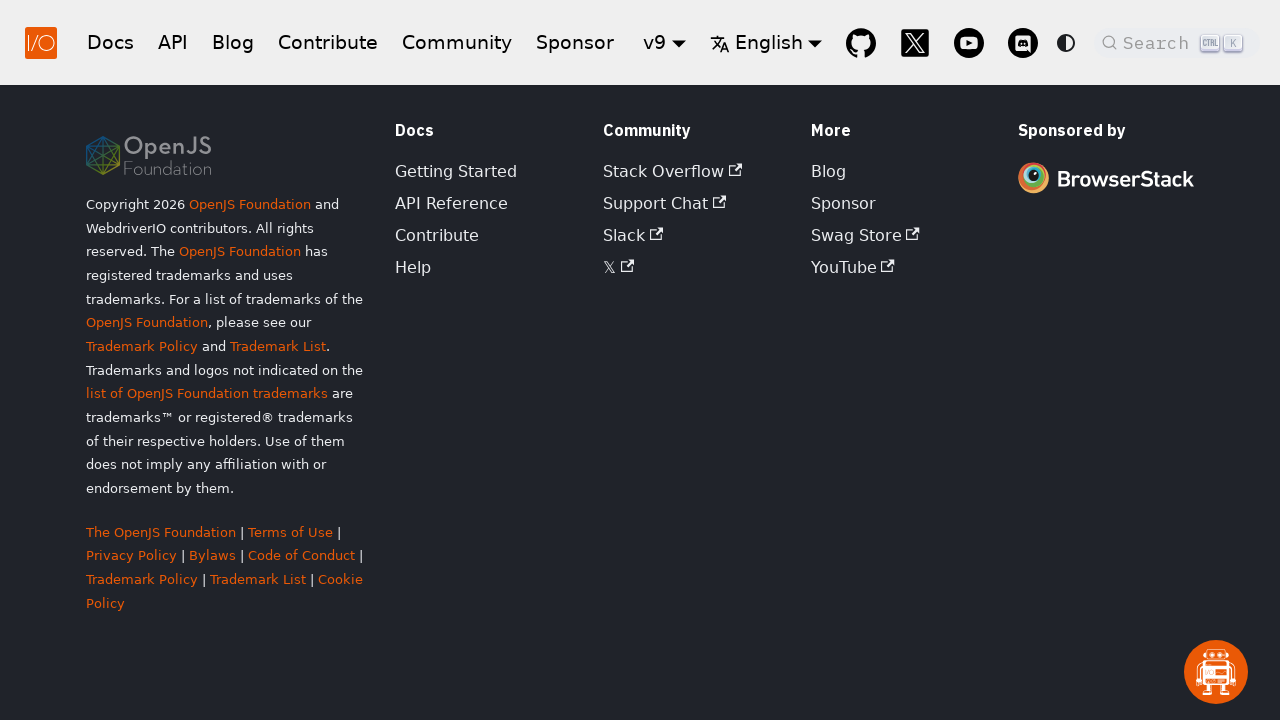

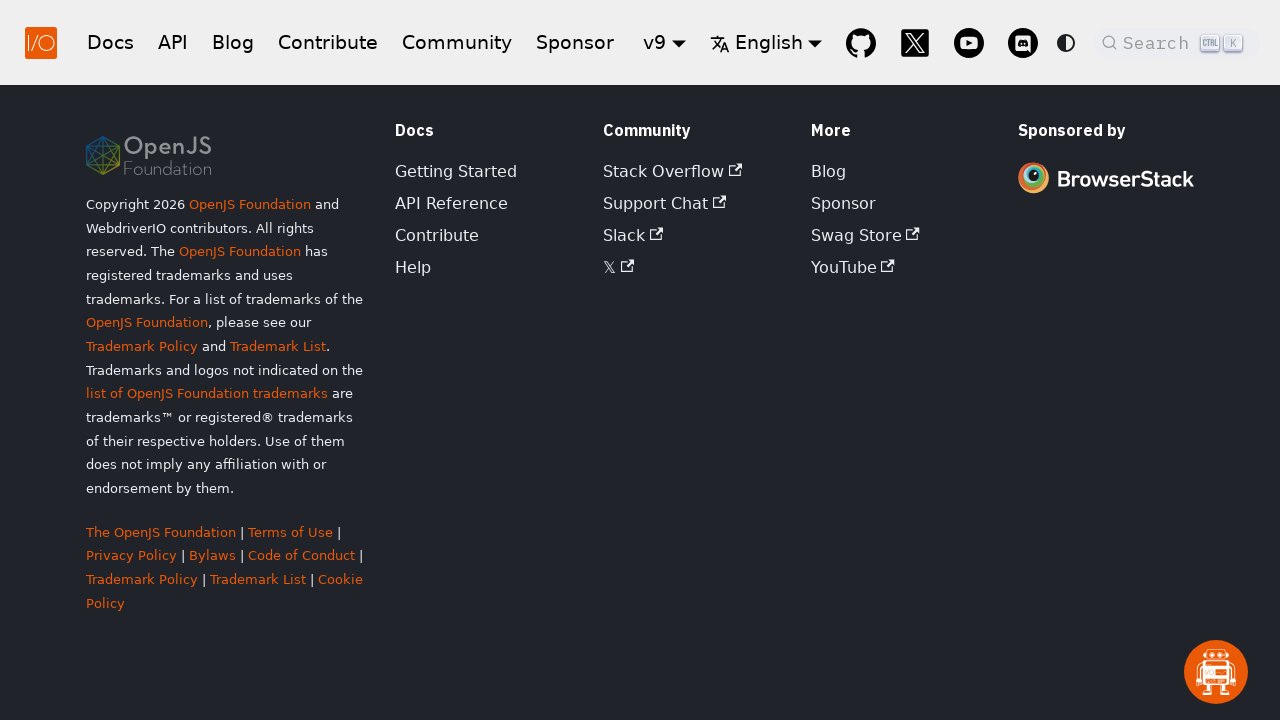